Tests interaction with various form elements including radio buttons and text boxes - clicking radio buttons, verifying visibility, and hiding elements.

Starting URL: https://rahulshettyacademy.com/AutomationPractice/

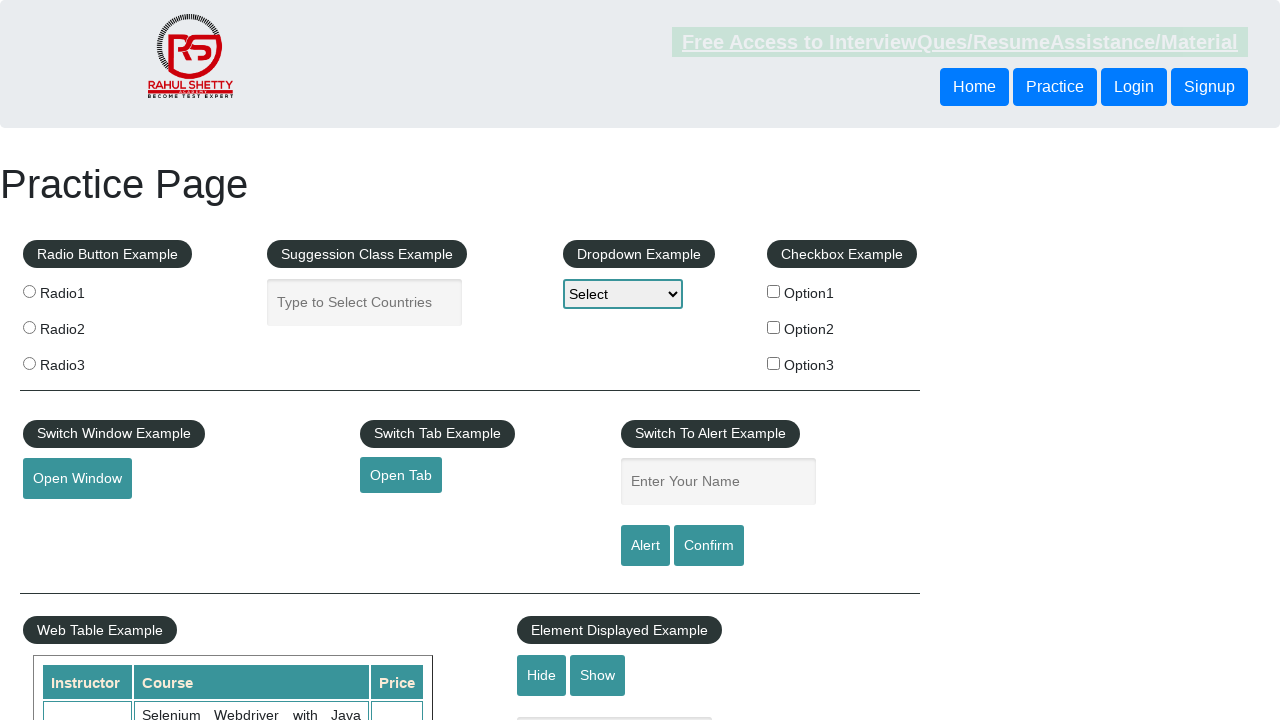

Clicked the second radio button (radio2) at (29, 327) on xpath=//input[@value='radio2']
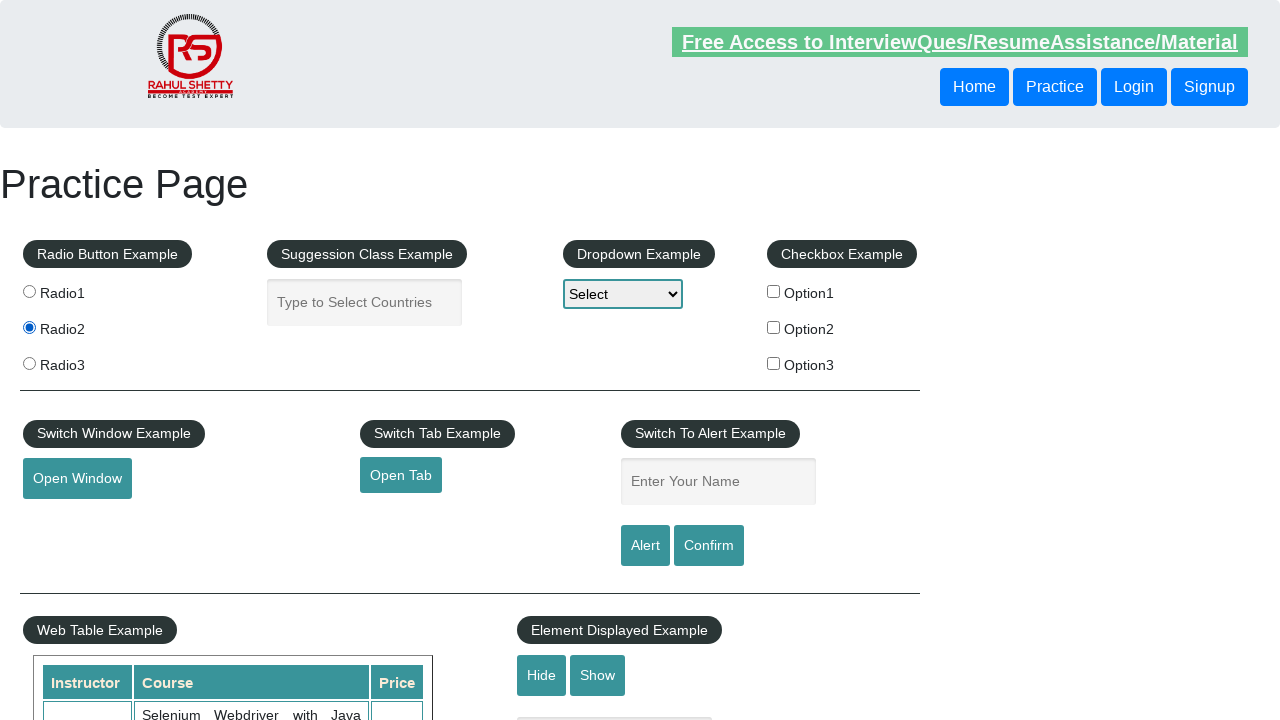

Verified that the displayed text element is visible
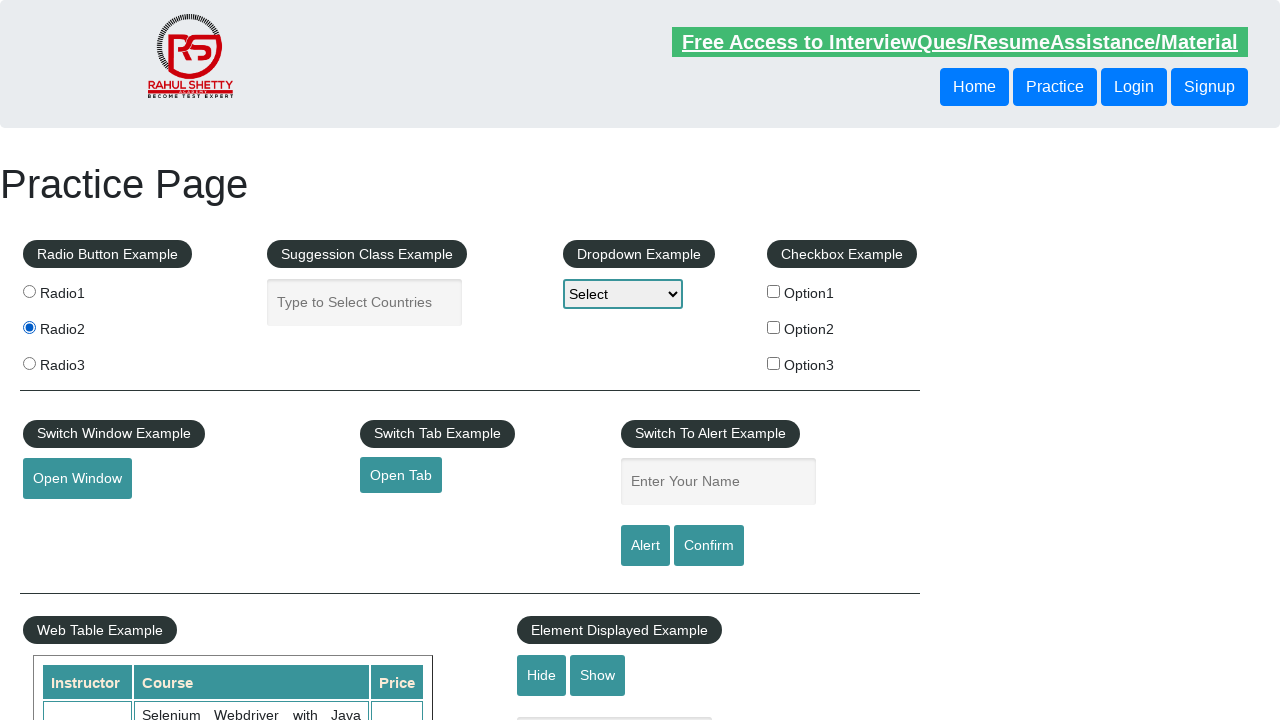

Clicked the hide button to hide the text box at (542, 675) on #hide-textbox
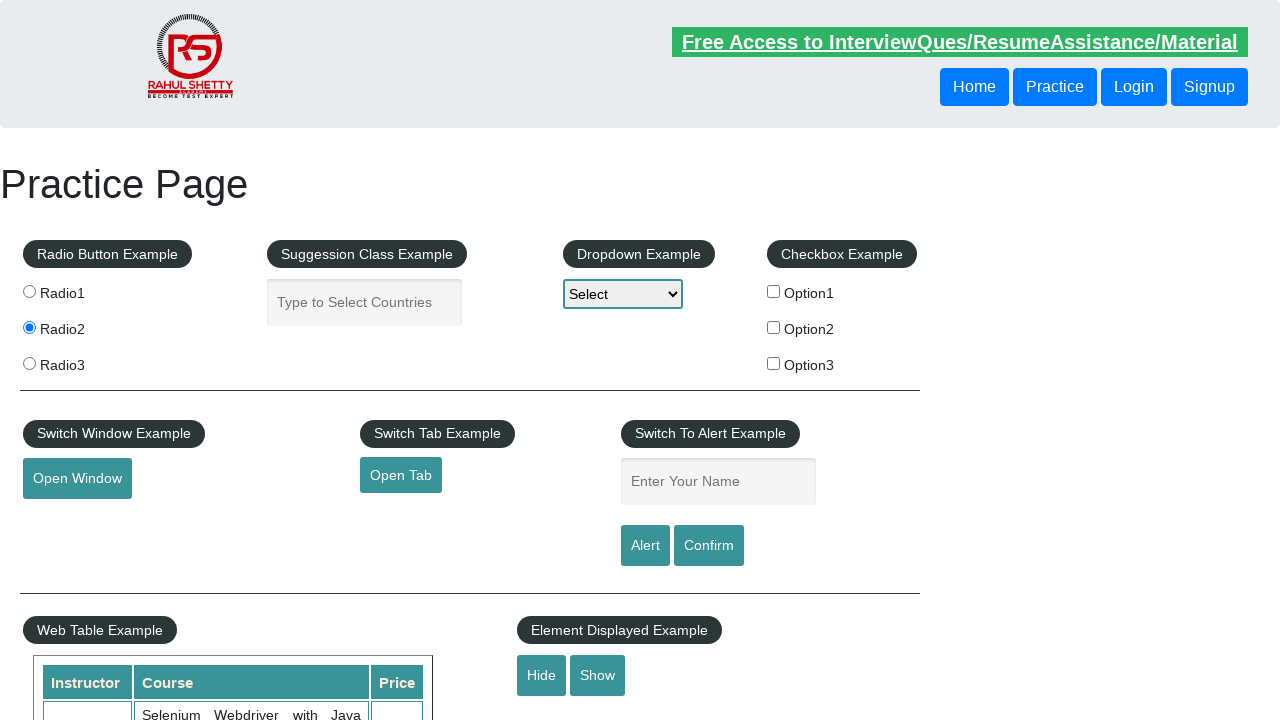

Verified that the displayed text element is now hidden
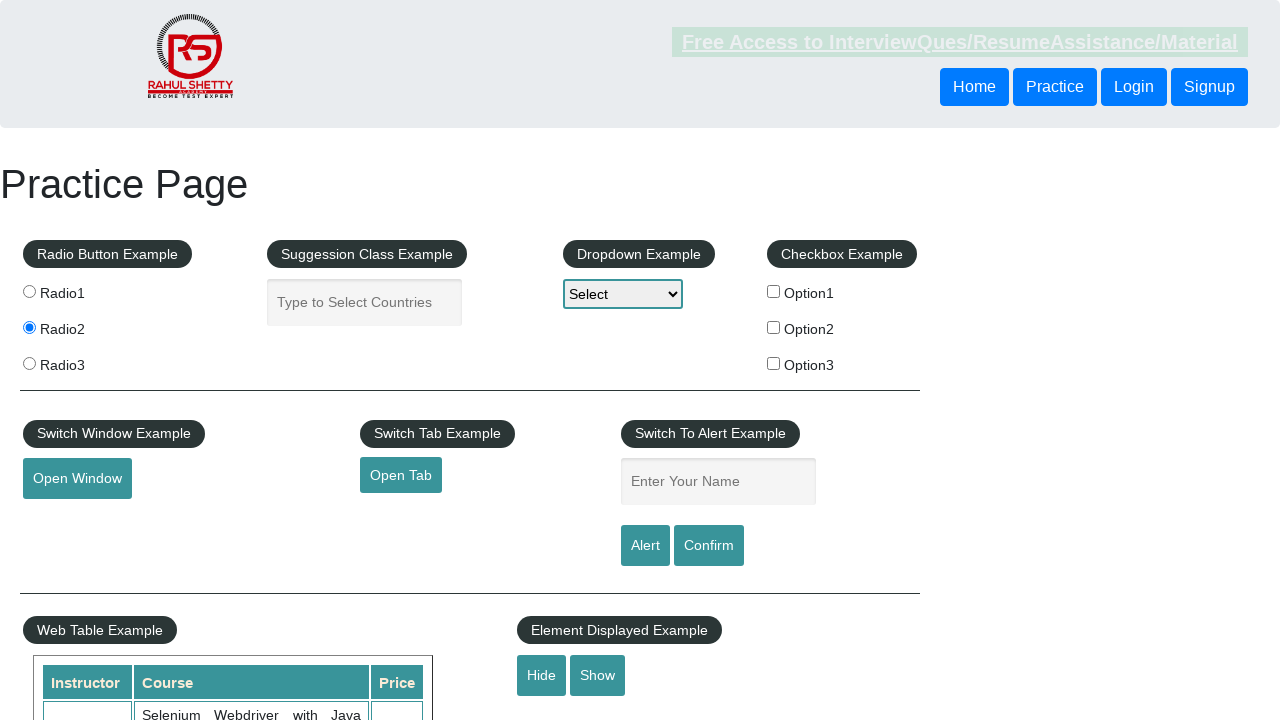

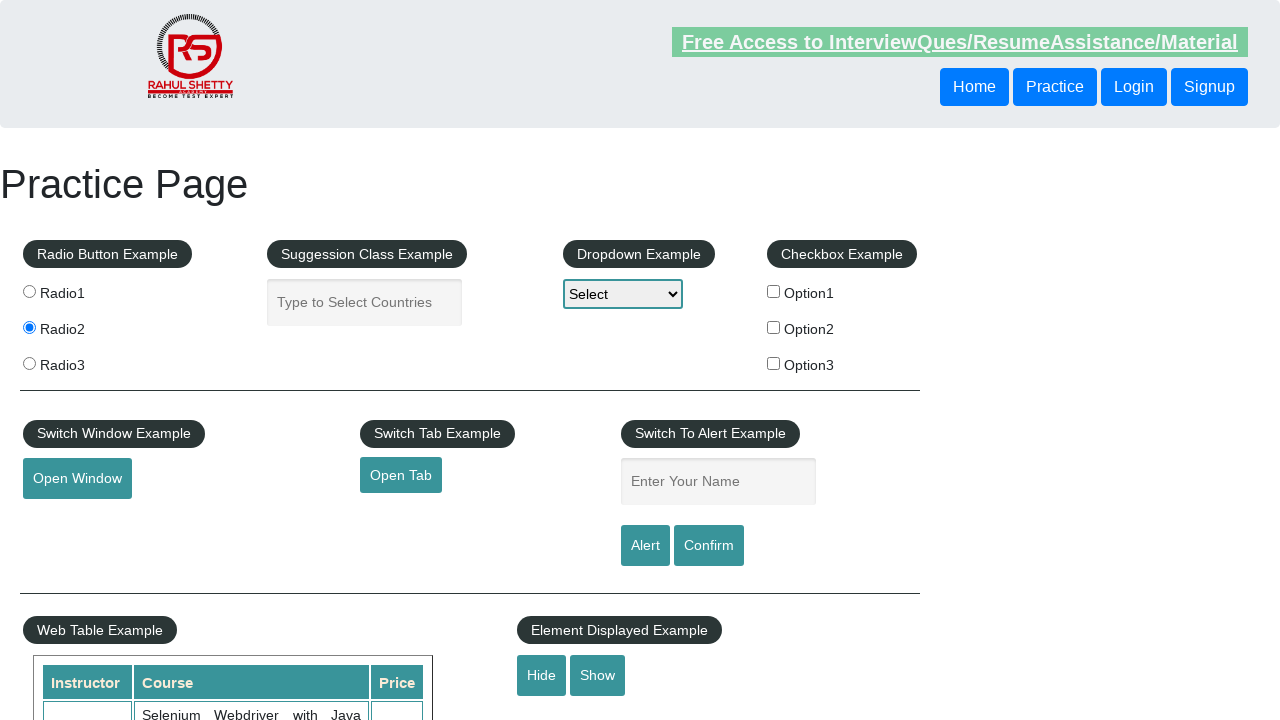